Tests checkbox selection functionality by clicking a checkbox and verifying it is selected

Starting URL: https://rahulshettyacademy.com/AutomationPractice/

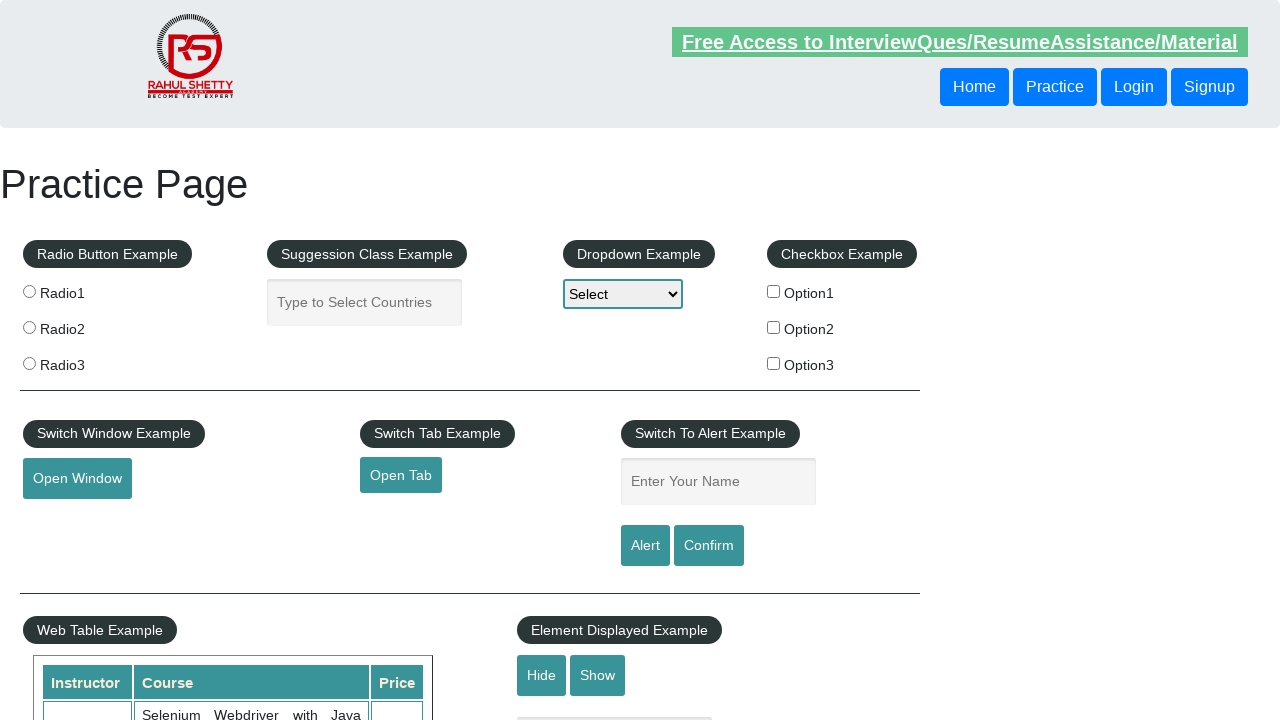

Navigated to AutomationPractice page
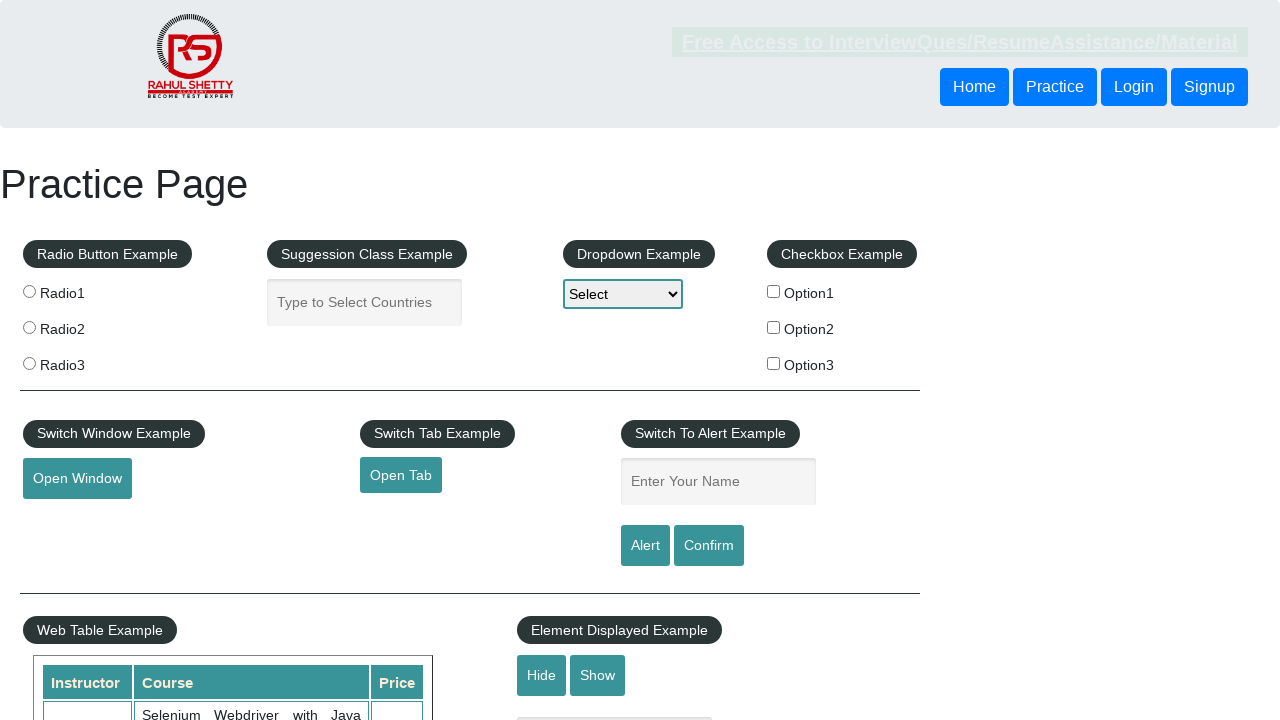

Clicked on first checkbox option at (774, 291) on #checkBoxOption1
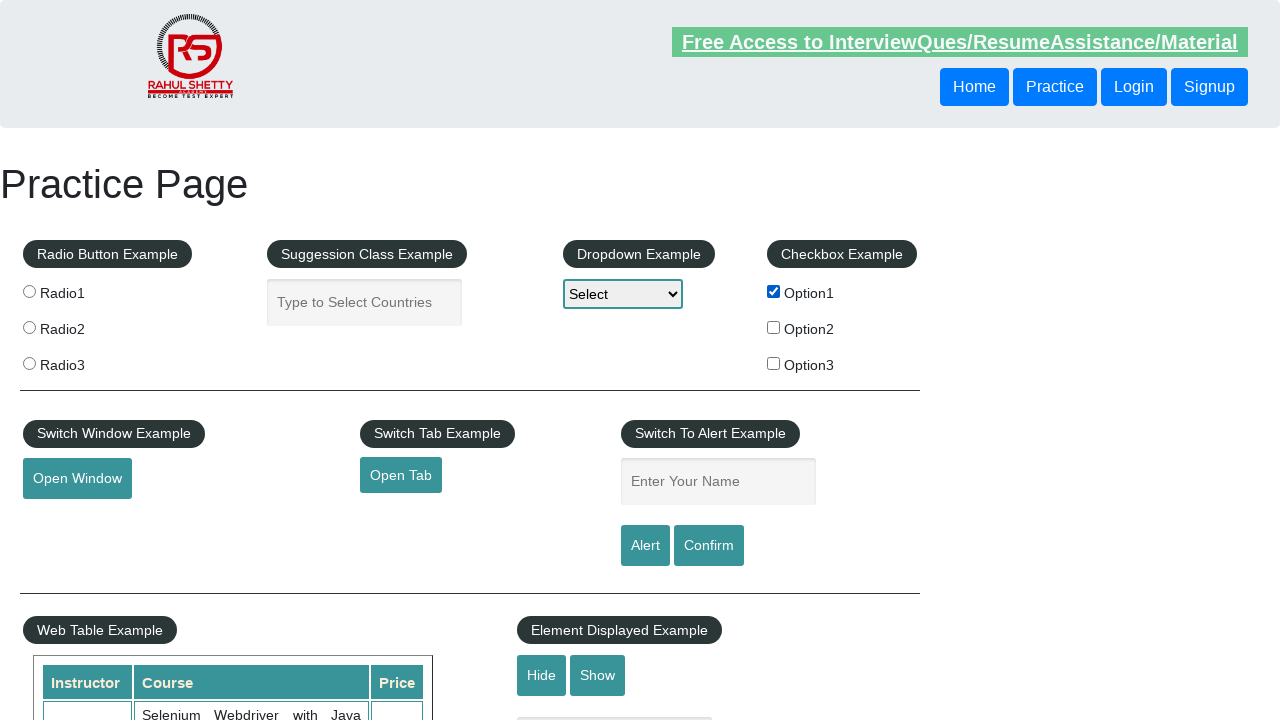

Verified that checkbox is selected
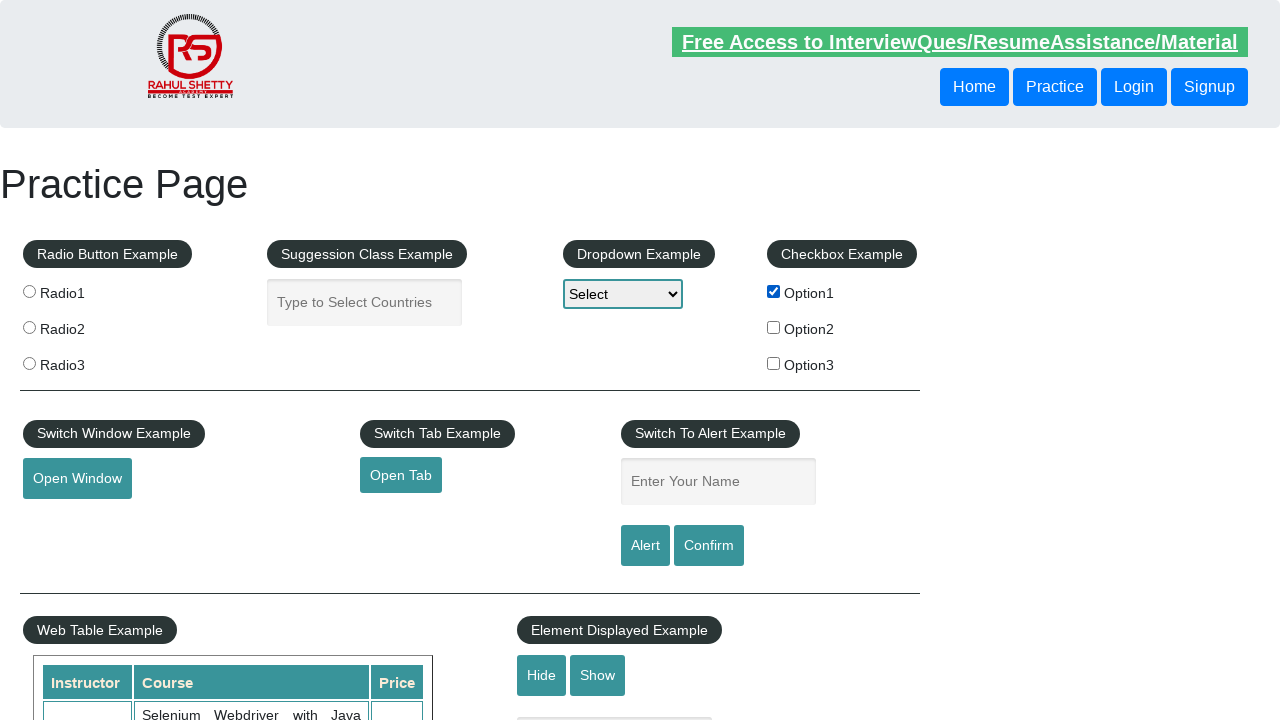

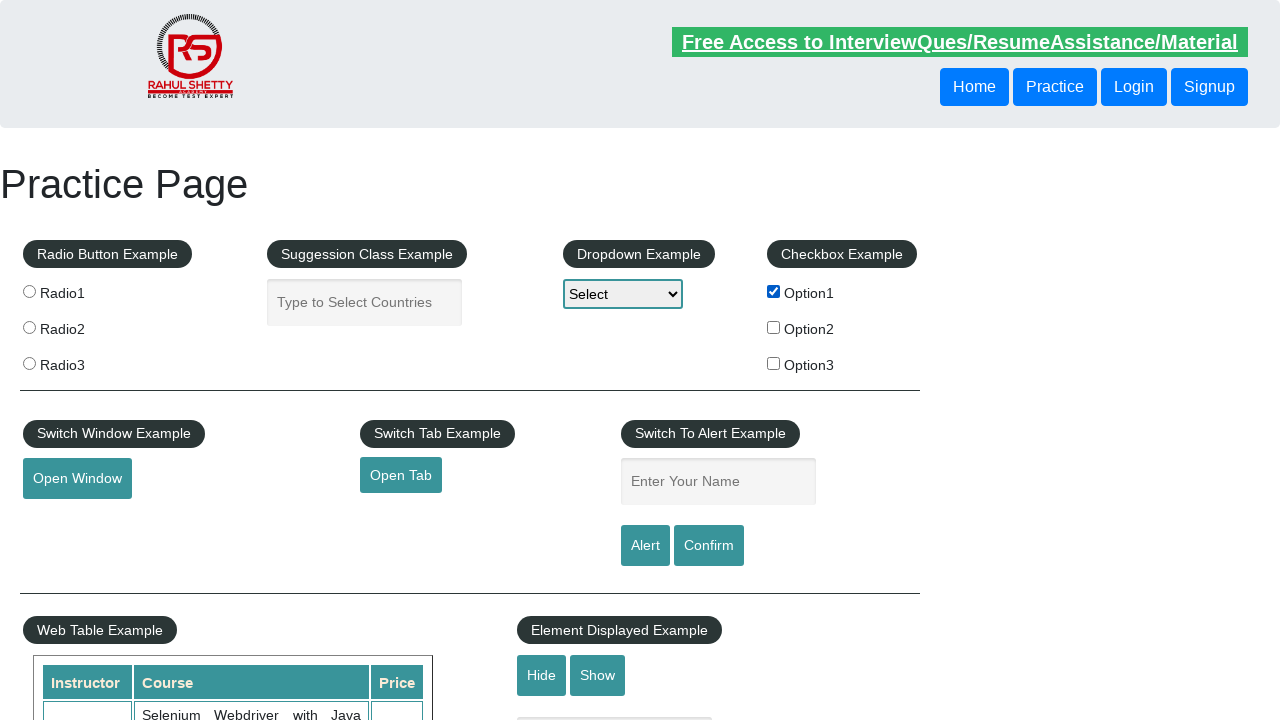